Solves a math captcha by extracting a value from an element attribute, calculating the result, filling the answer field, selecting checkboxes and radio buttons, then submitting the form

Starting URL: http://suninjuly.github.io/get_attribute.html

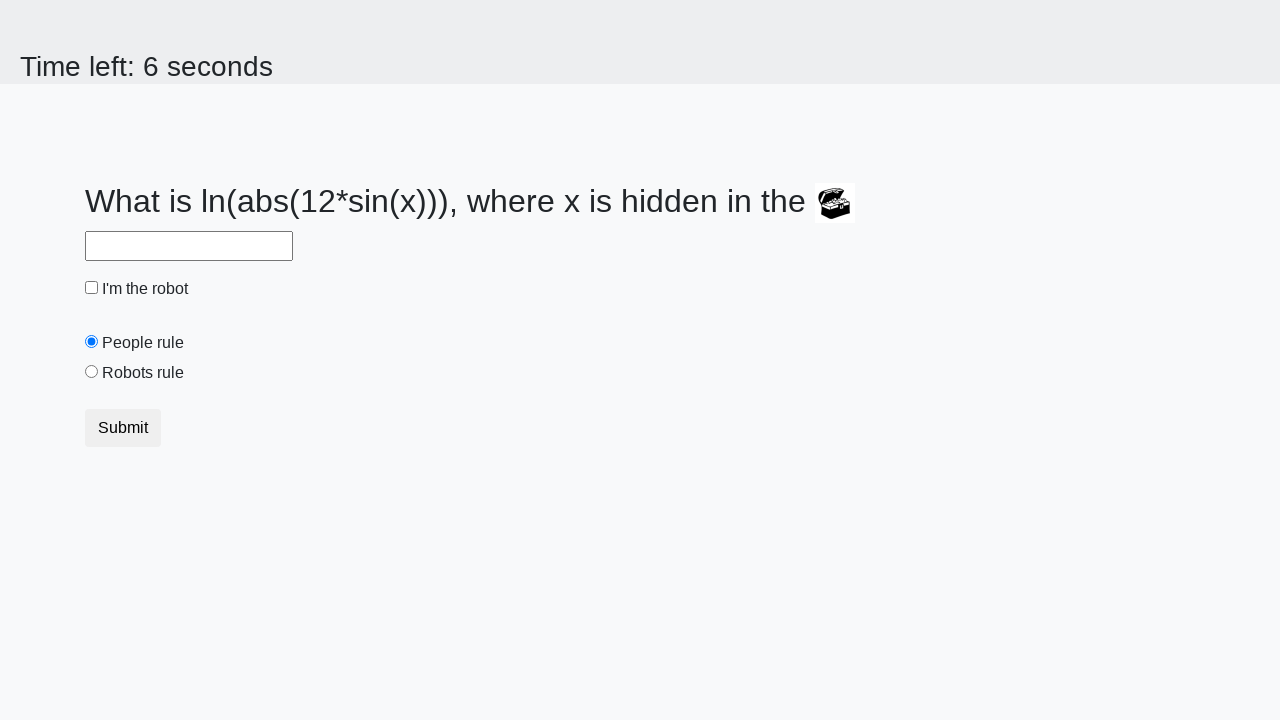

Located treasure element
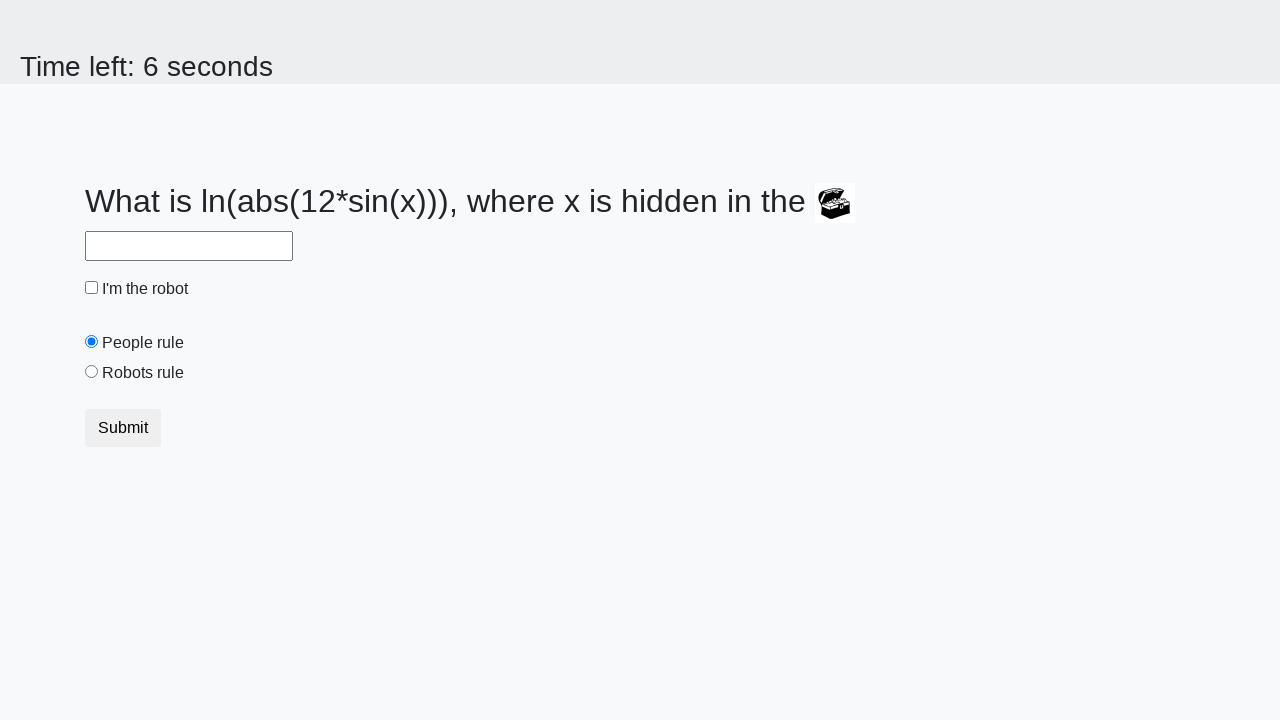

Extracted valuex attribute from treasure element: 942
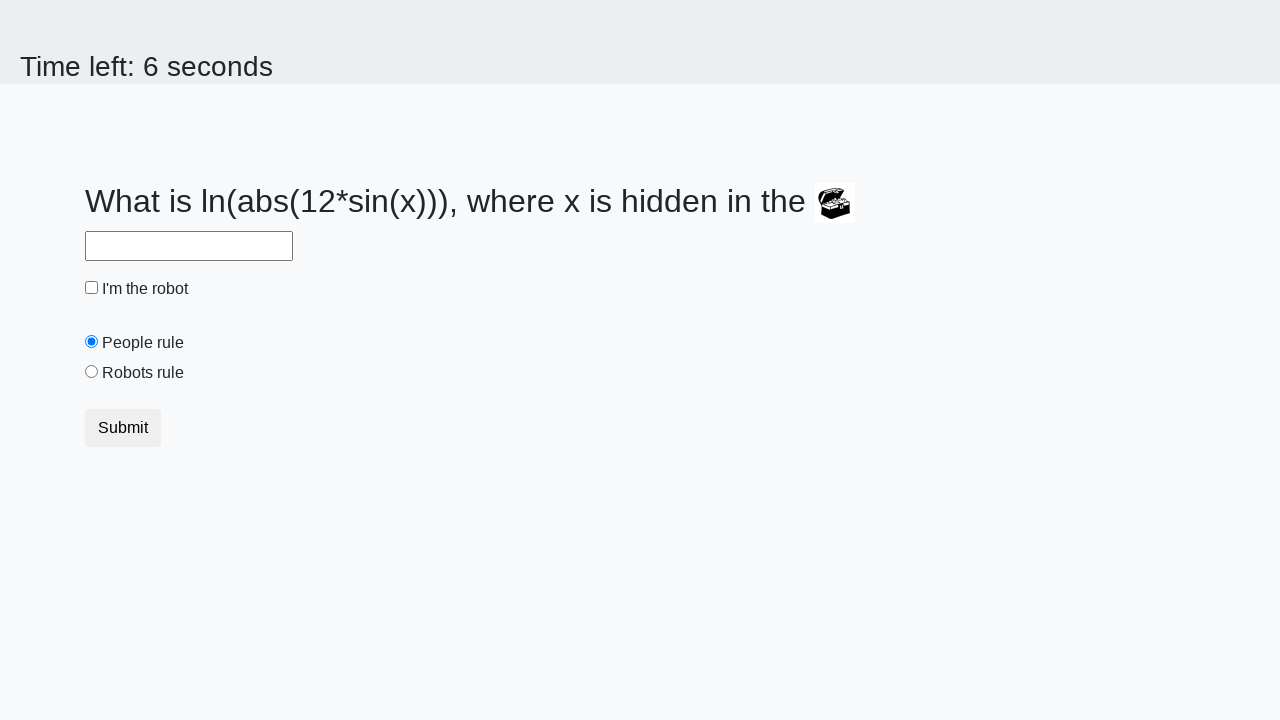

Calculated math formula result: 1.7079934104489918
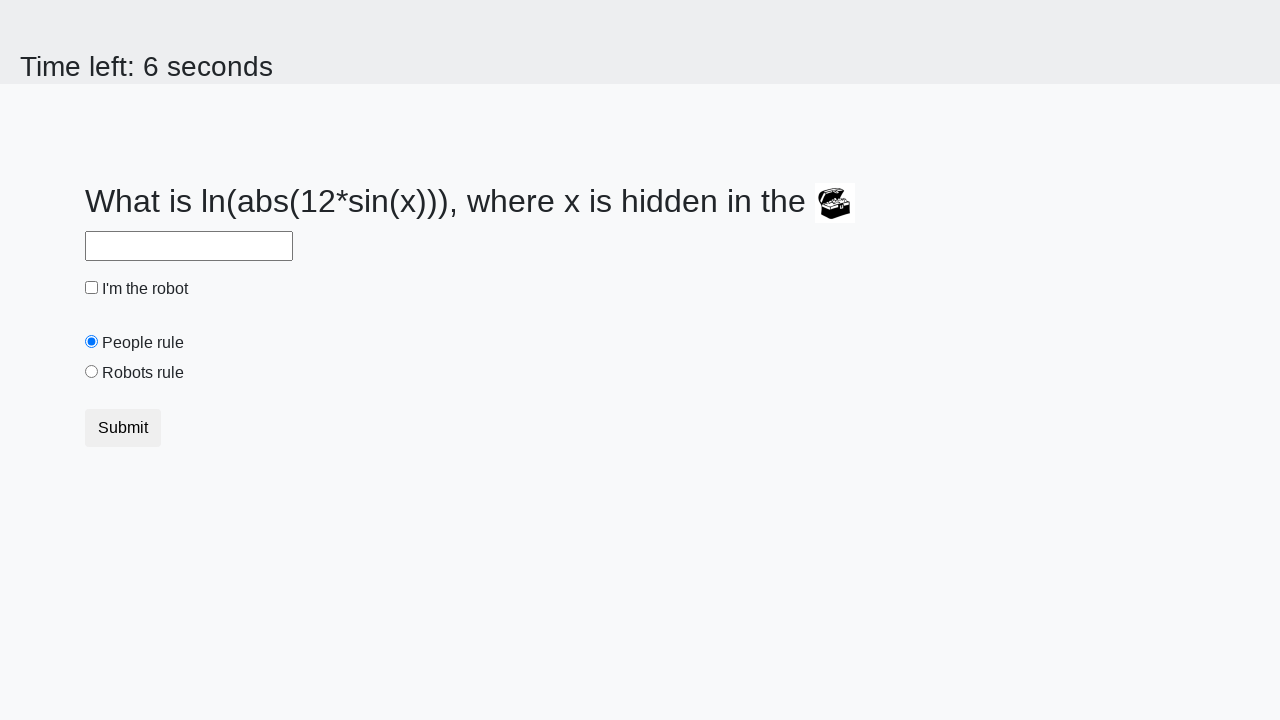

Filled answer field with calculated value: 1.7079934104489918 on #answer
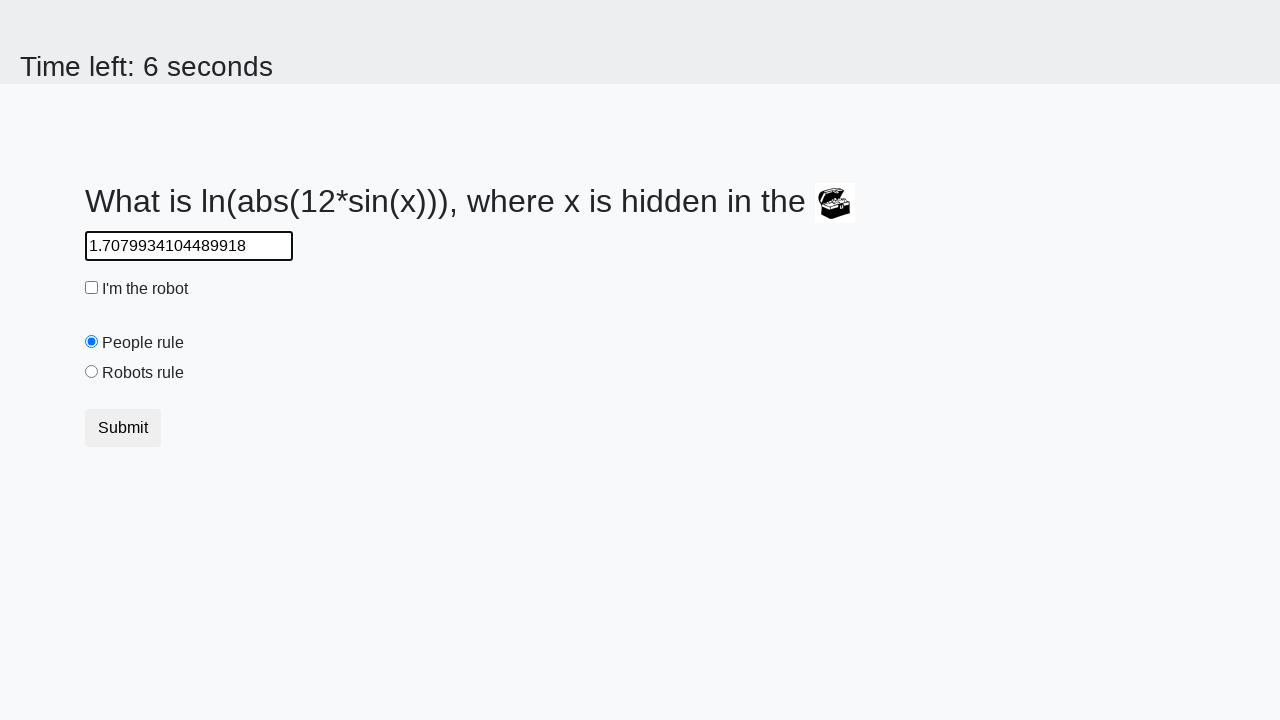

Clicked robot checkbox at (92, 288) on #robotCheckbox
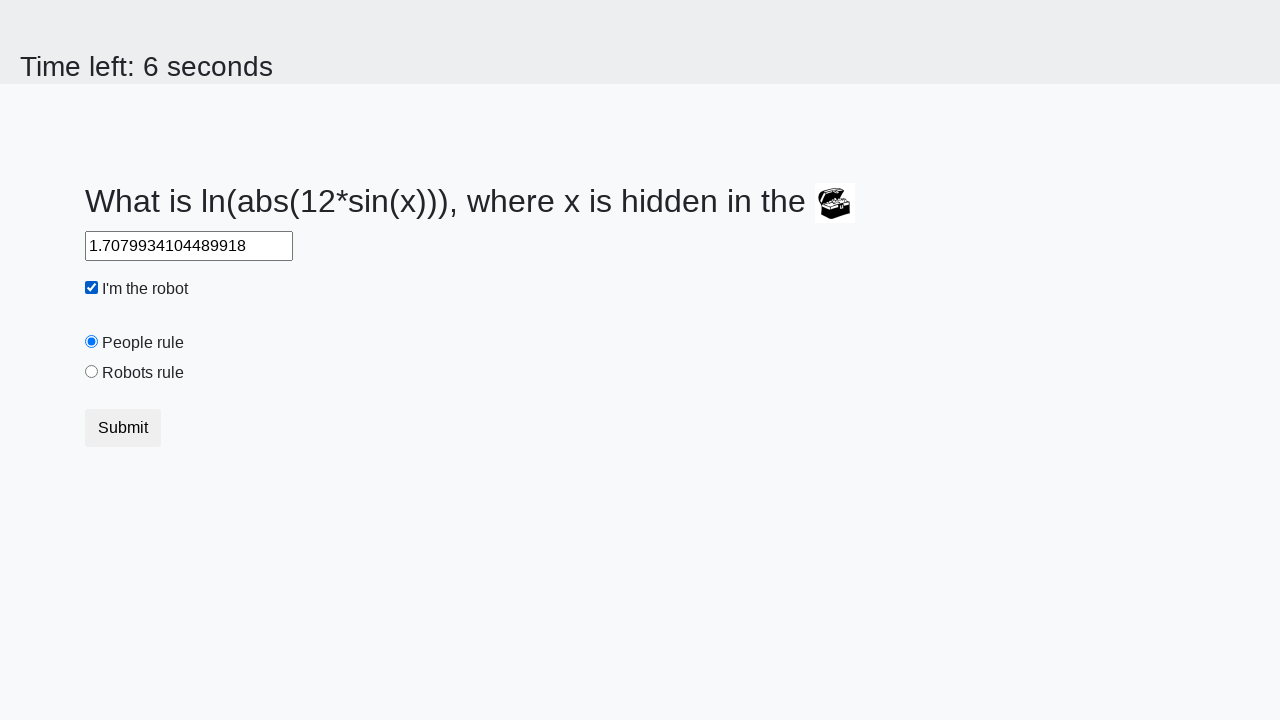

Clicked robots rule radio button at (92, 372) on #robotsRule
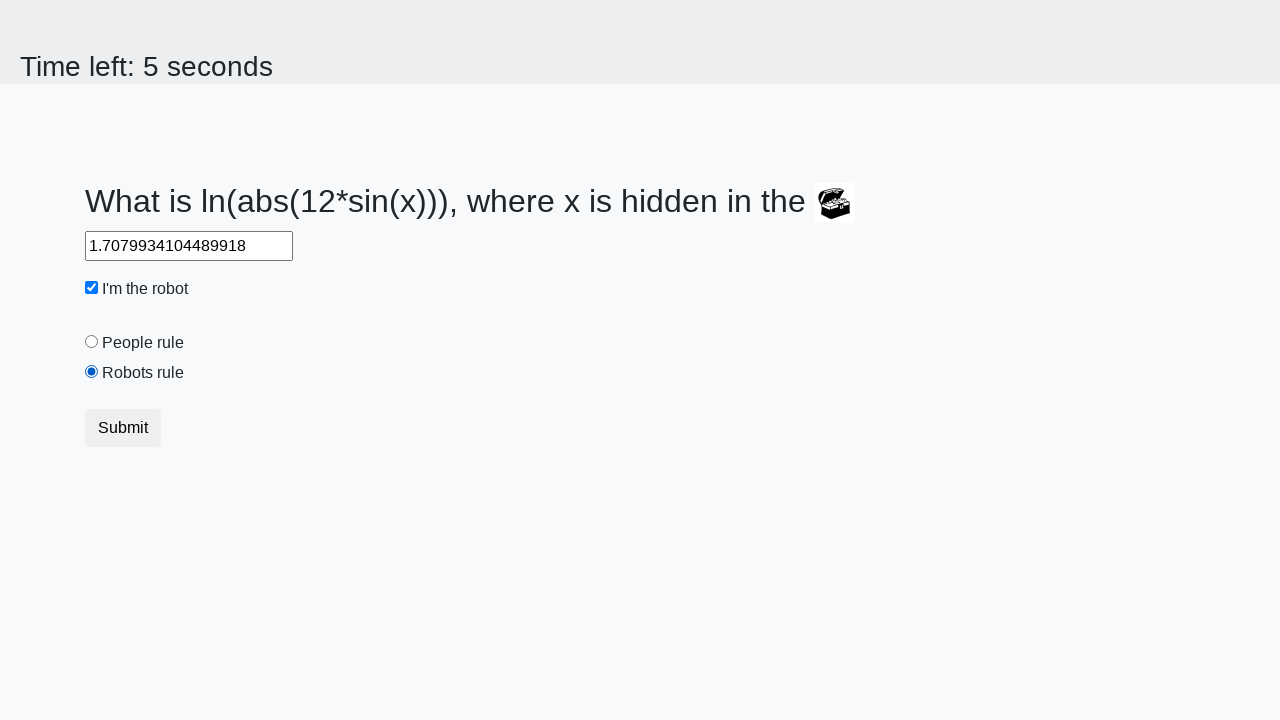

Clicked submit button to submit the form at (123, 428) on button.btn
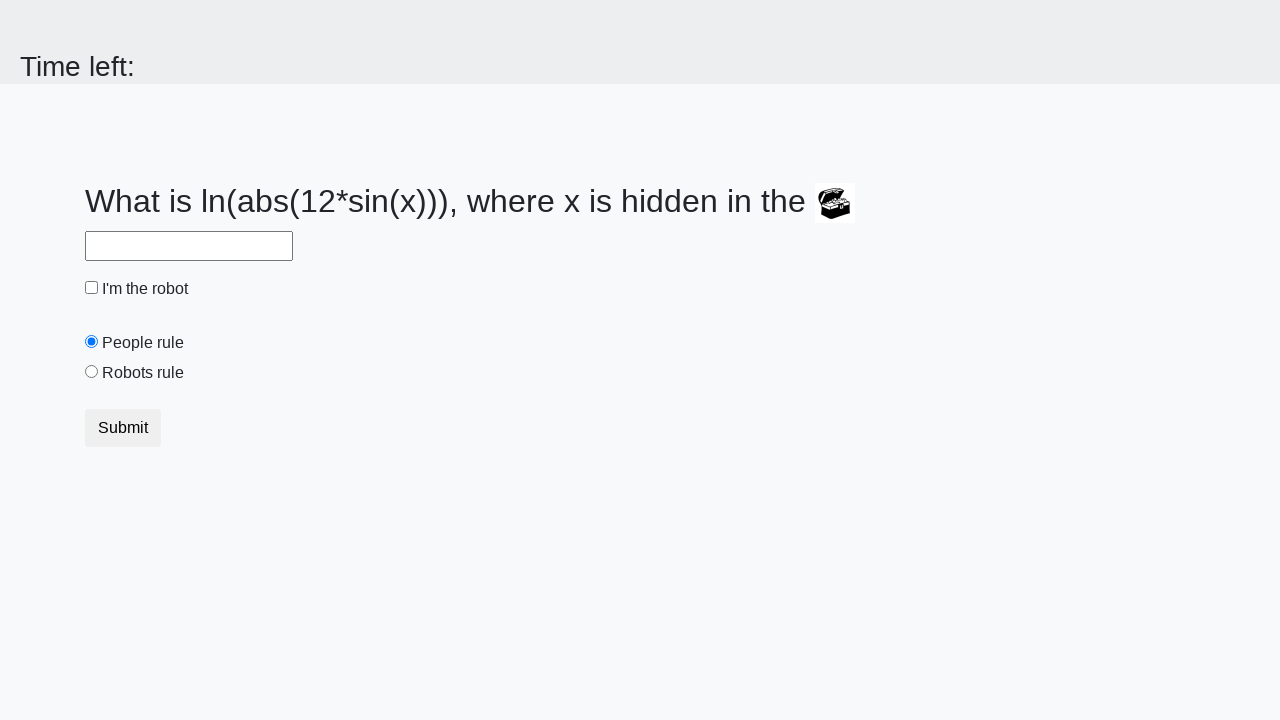

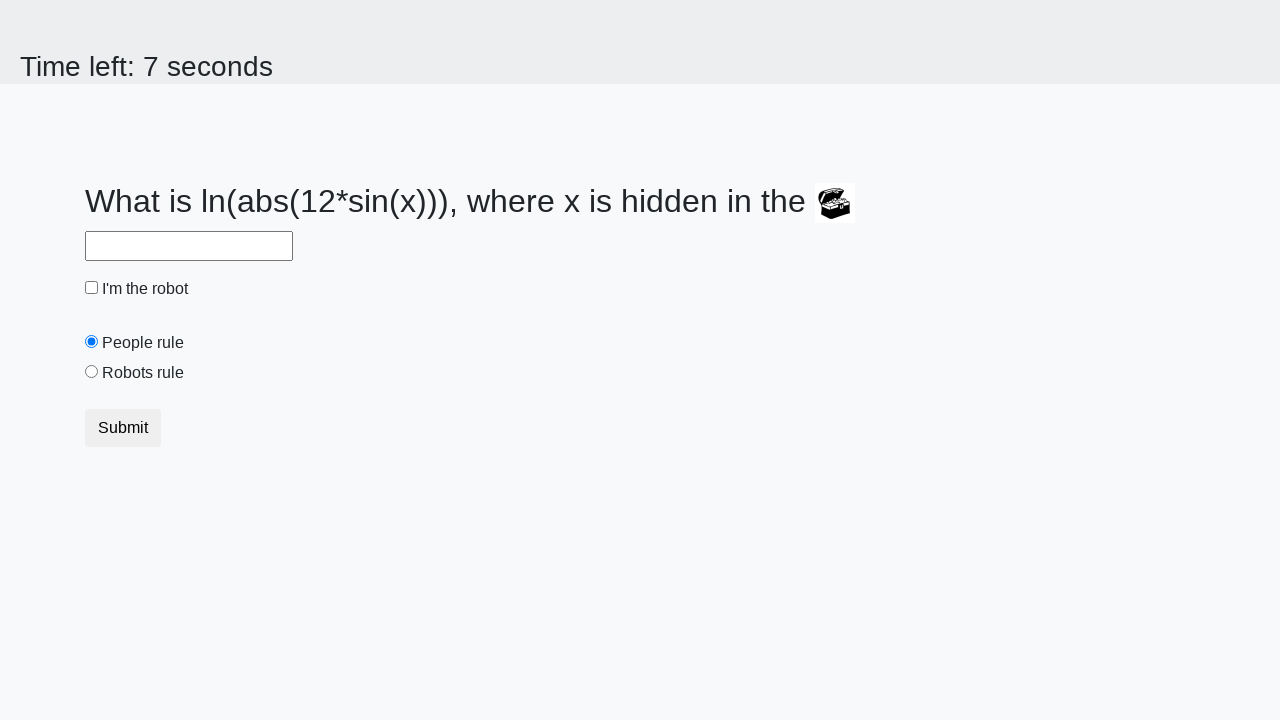